Tests editing a task by double-clicking, changing text, and pressing Enter

Starting URL: https://todomvc4tasj.herokuapp.com/

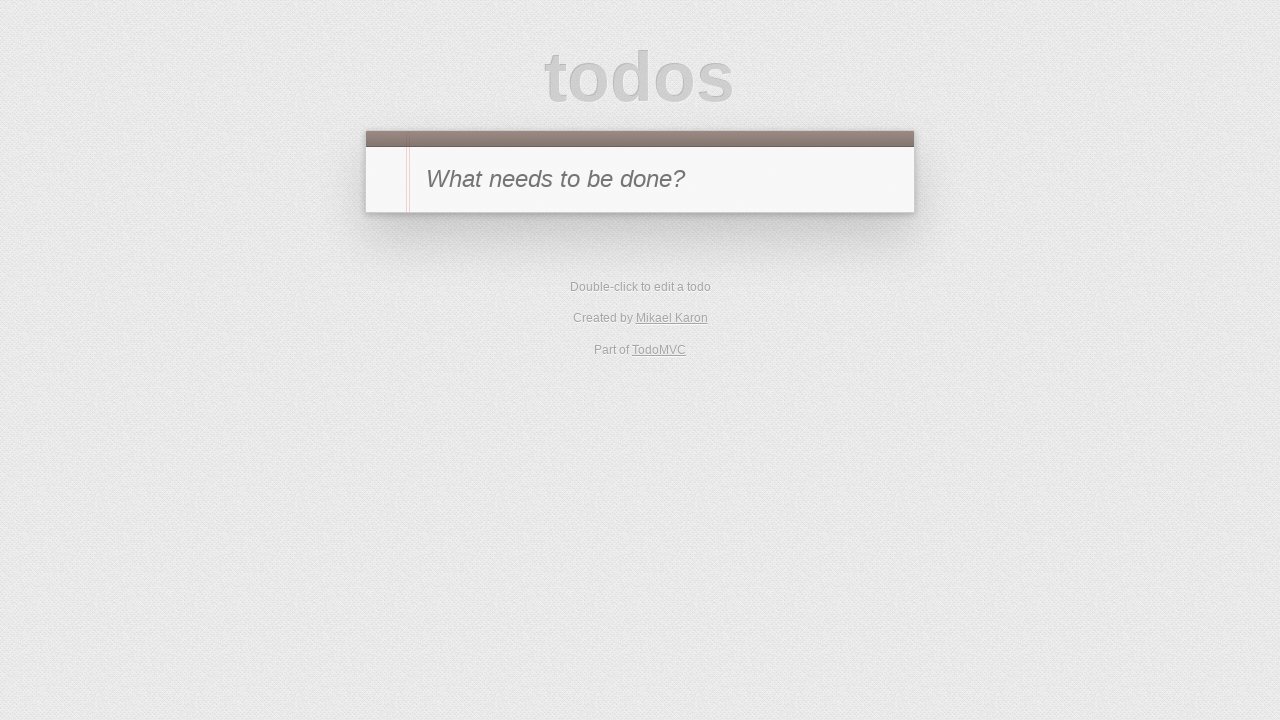

Set up initial state with one active task via localStorage
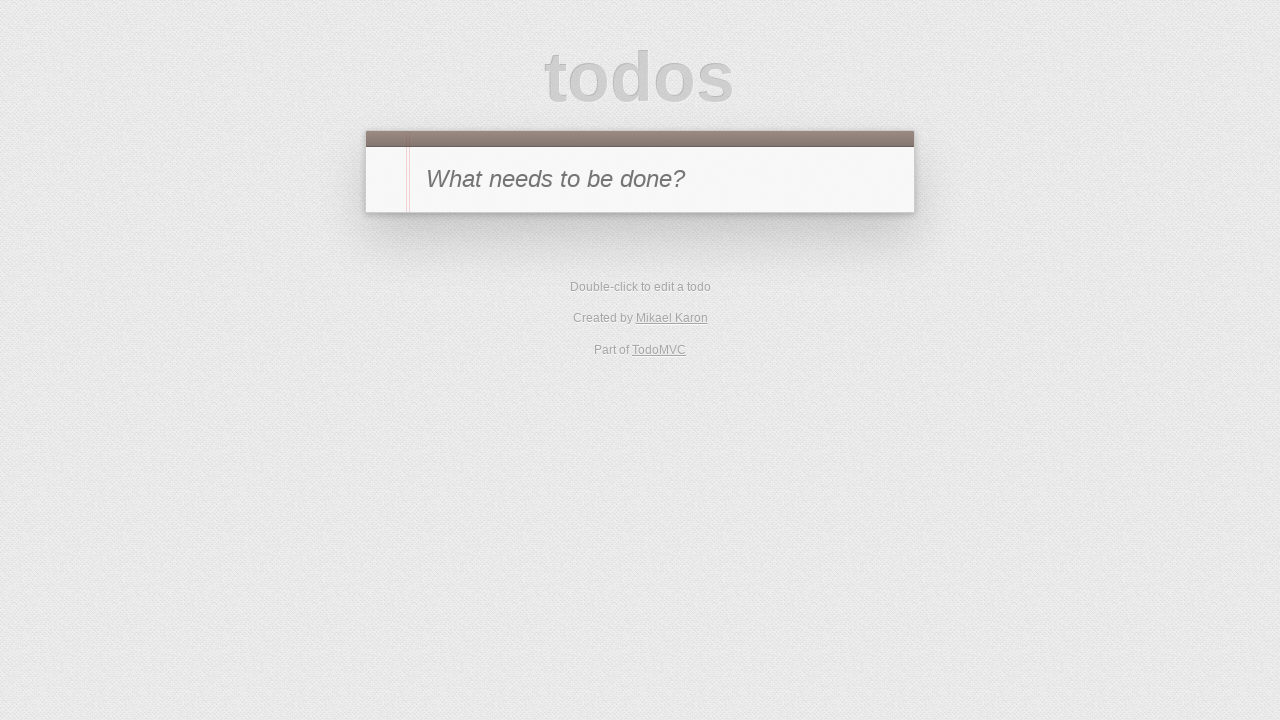

Reloaded the page to apply localStorage changes
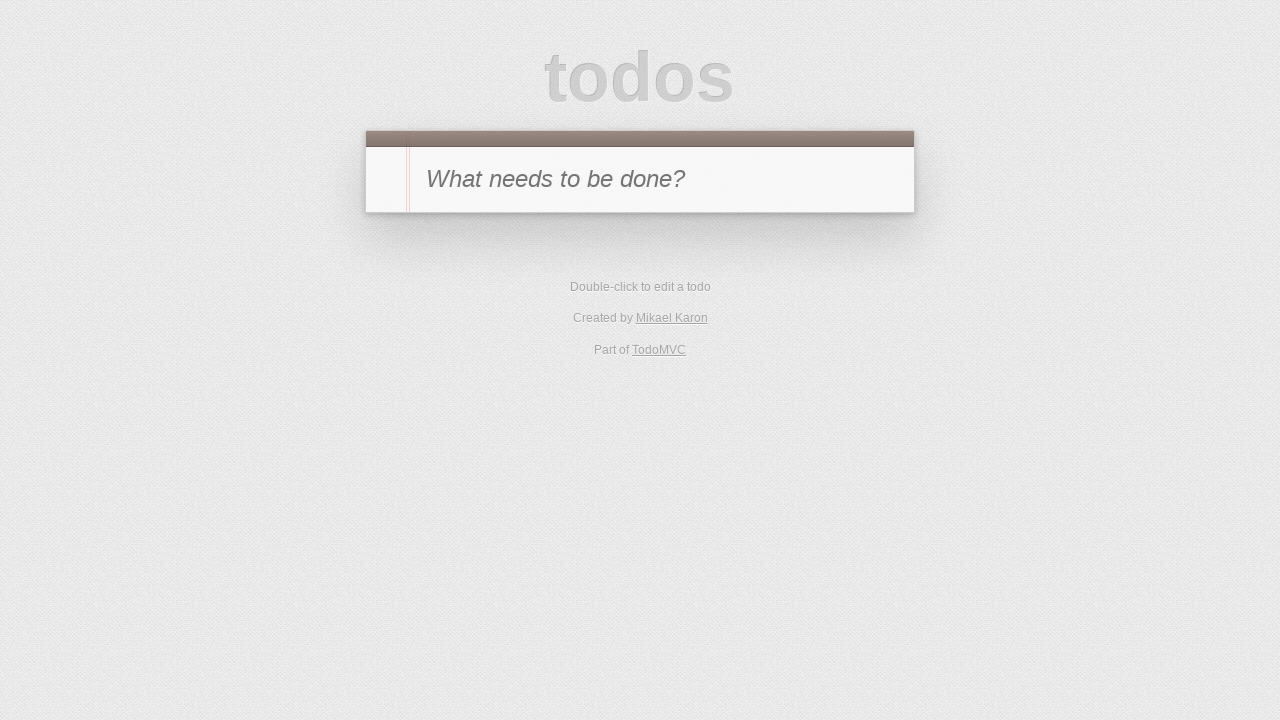

Clicked the Active filter to show only active tasks at (614, 291) on text=Active
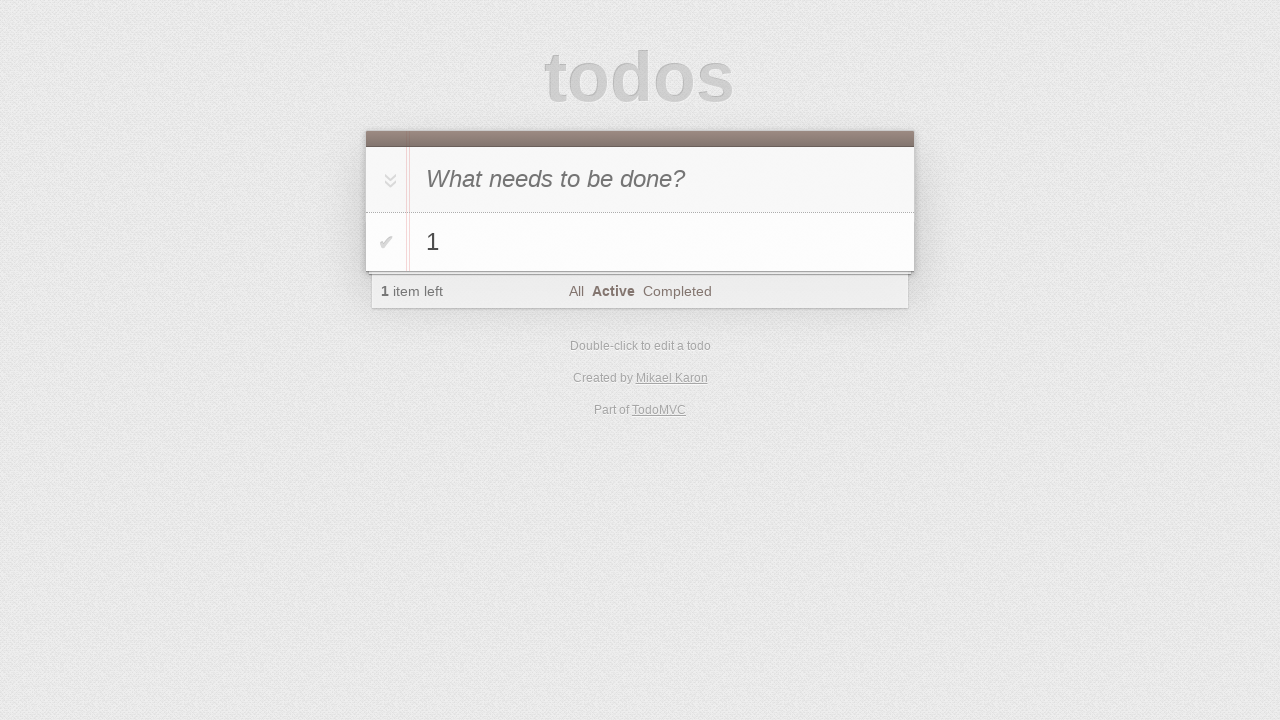

Double-clicked the task with text '1' to start editing at (640, 242) on #todo-list li >> internal:has-text="1"i
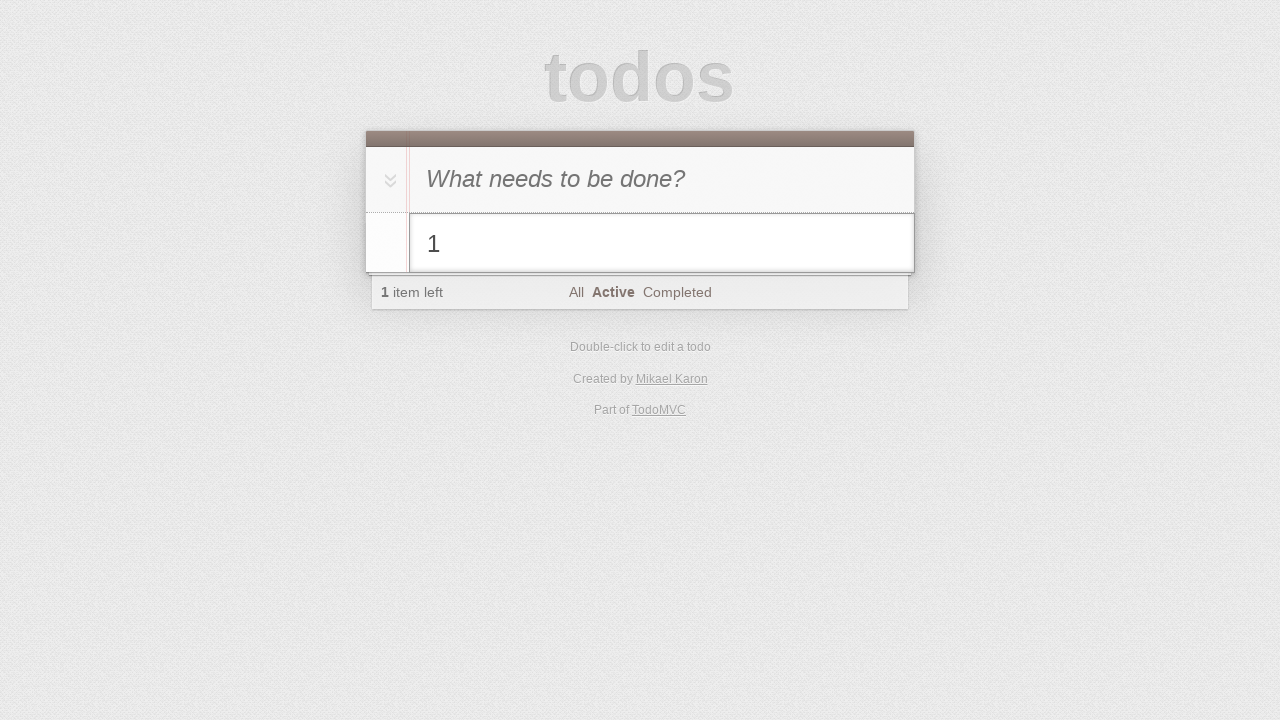

Changed task text to '1 edited' in the edit field on #todo-list li.editing .edit
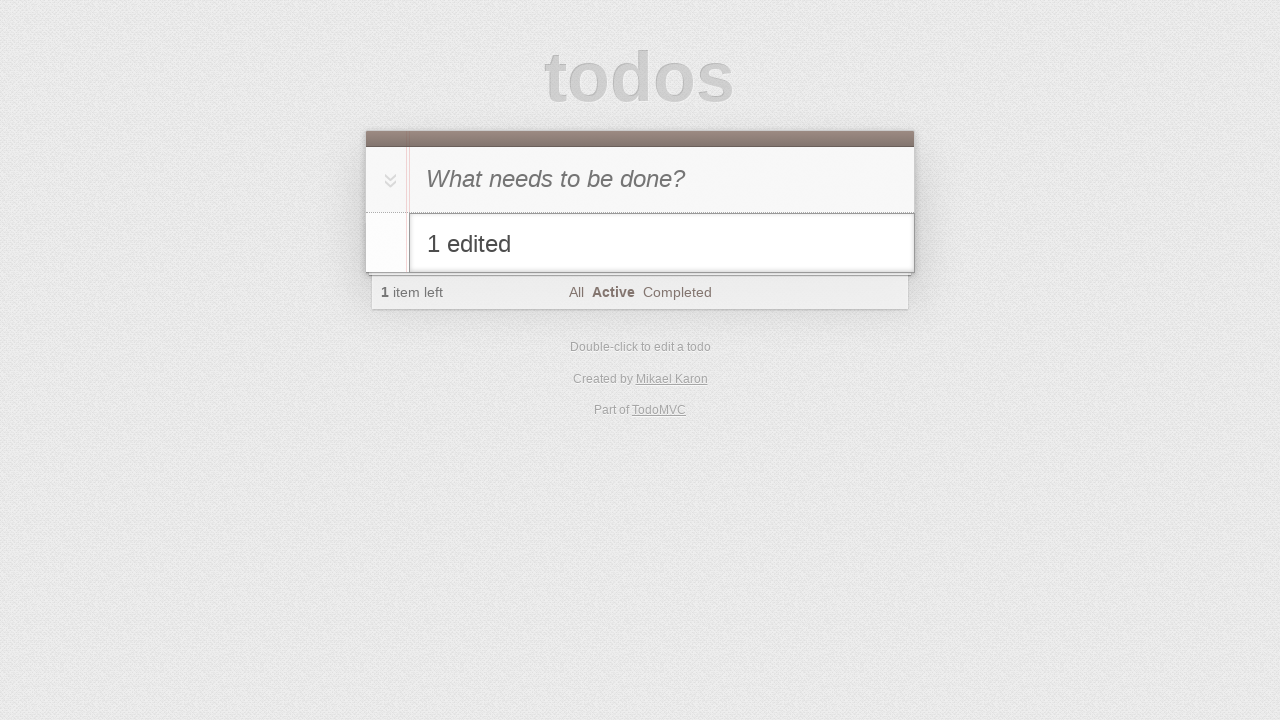

Pressed Enter to confirm the task edit on #todo-list li.editing .edit
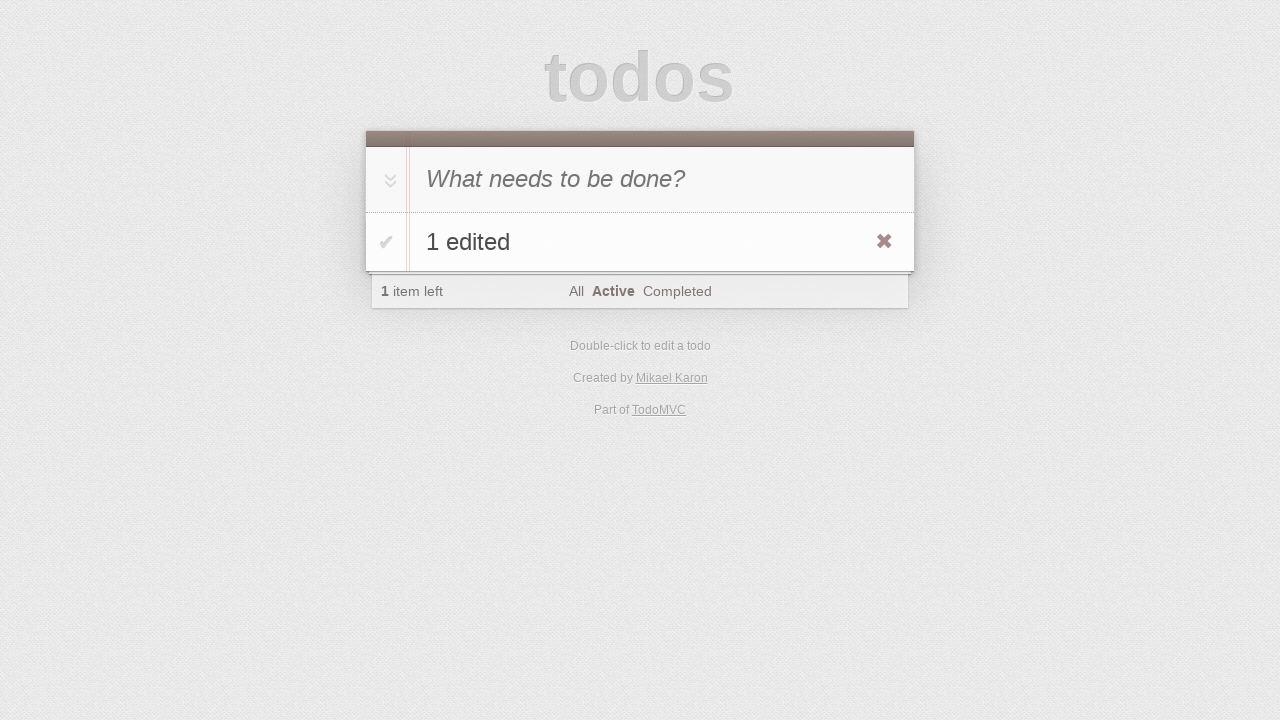

Verified that the edited task '1 edited' is visible in the task list
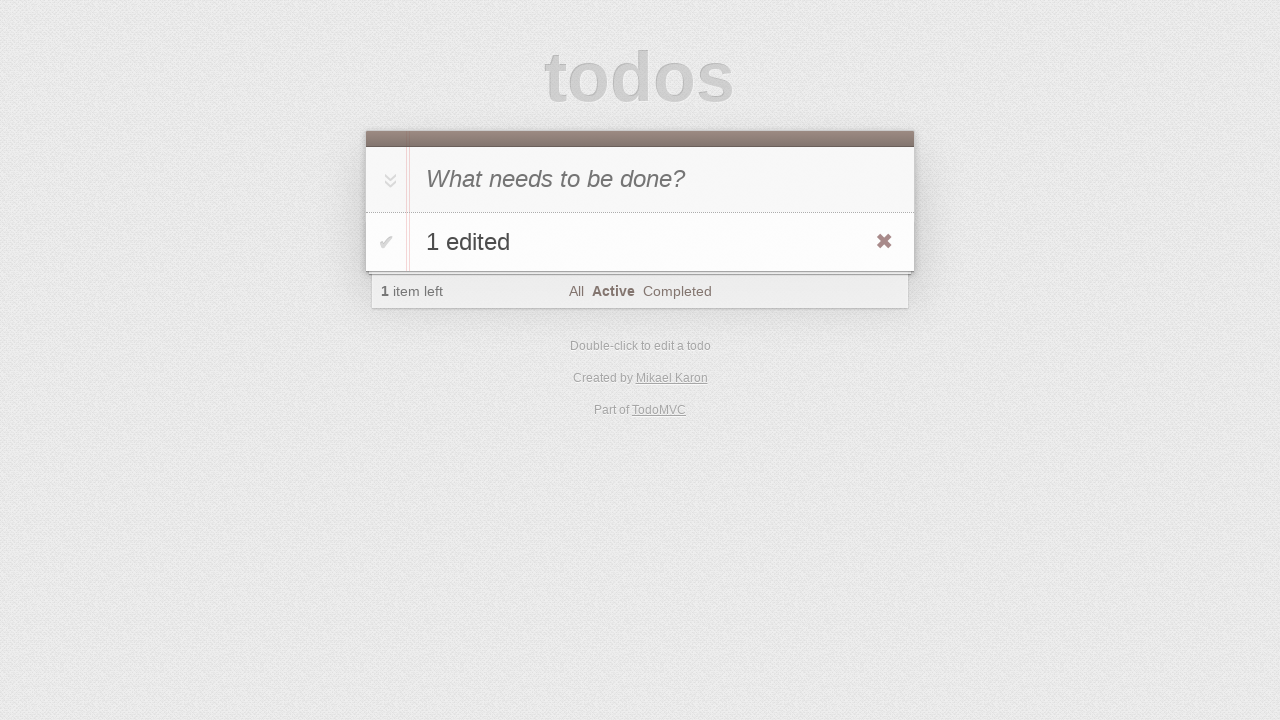

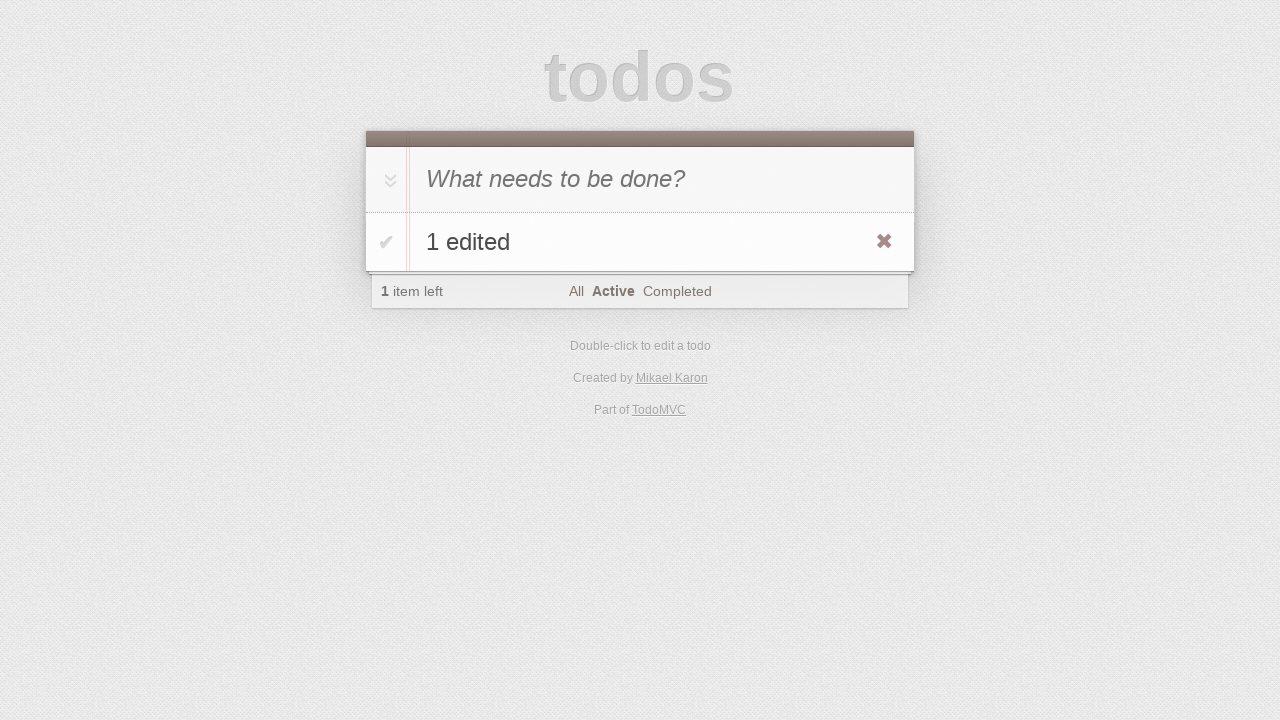